Tests JavaScript alert popup handling by clicking a button that triggers an alert and accepting the dialog

Starting URL: https://the-internet.herokuapp.com/javascript_alerts

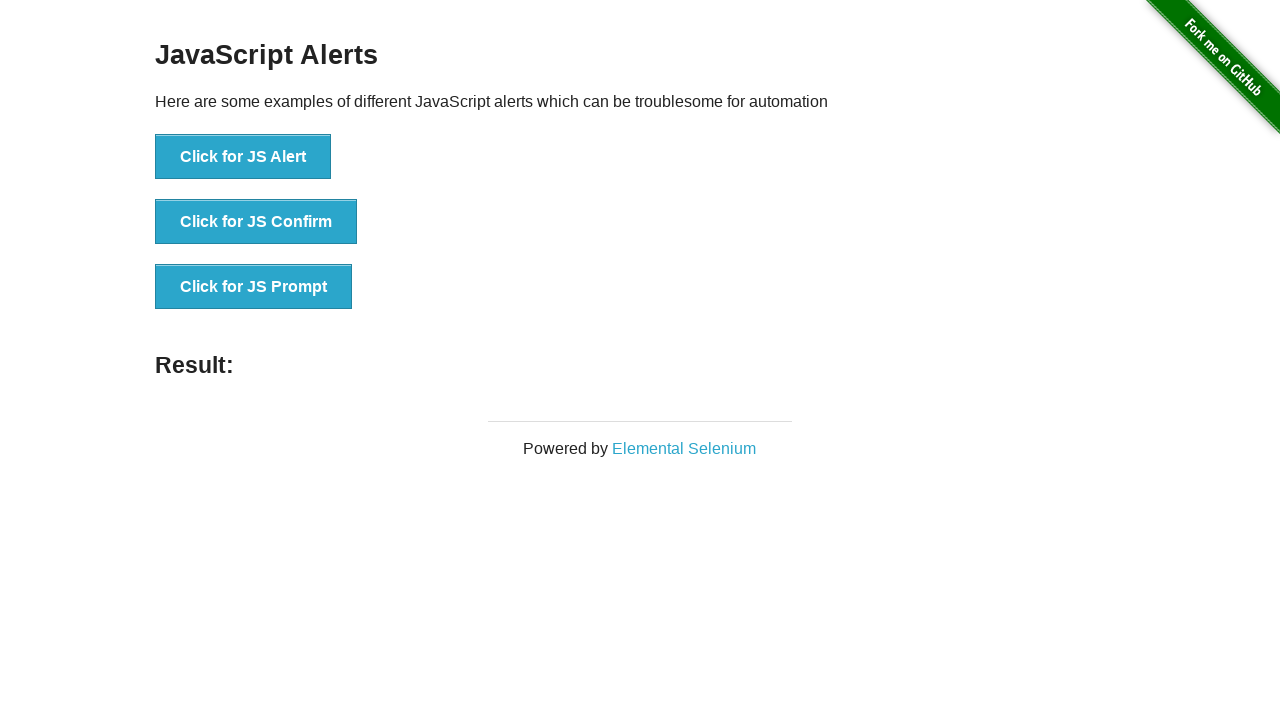

Set up dialog handler to automatically accept alerts
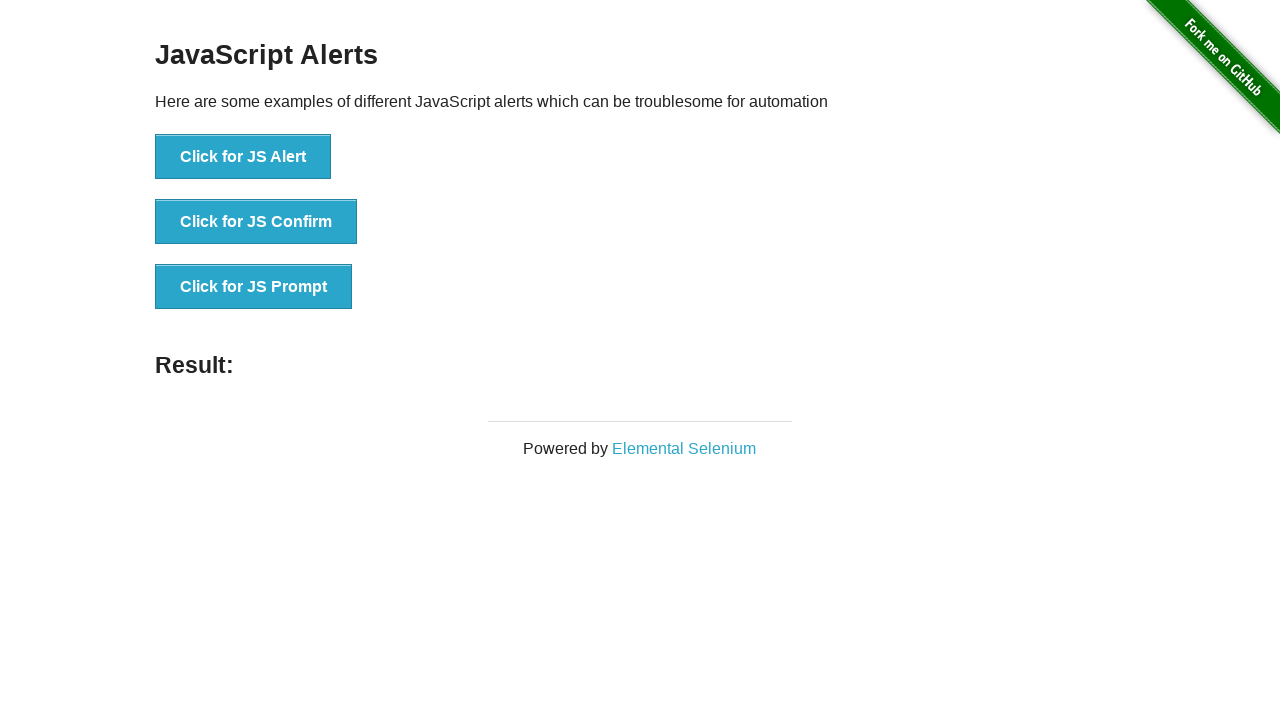

Clicked button to trigger JavaScript alert popup at (243, 157) on xpath=//button[@onclick='jsAlert()']
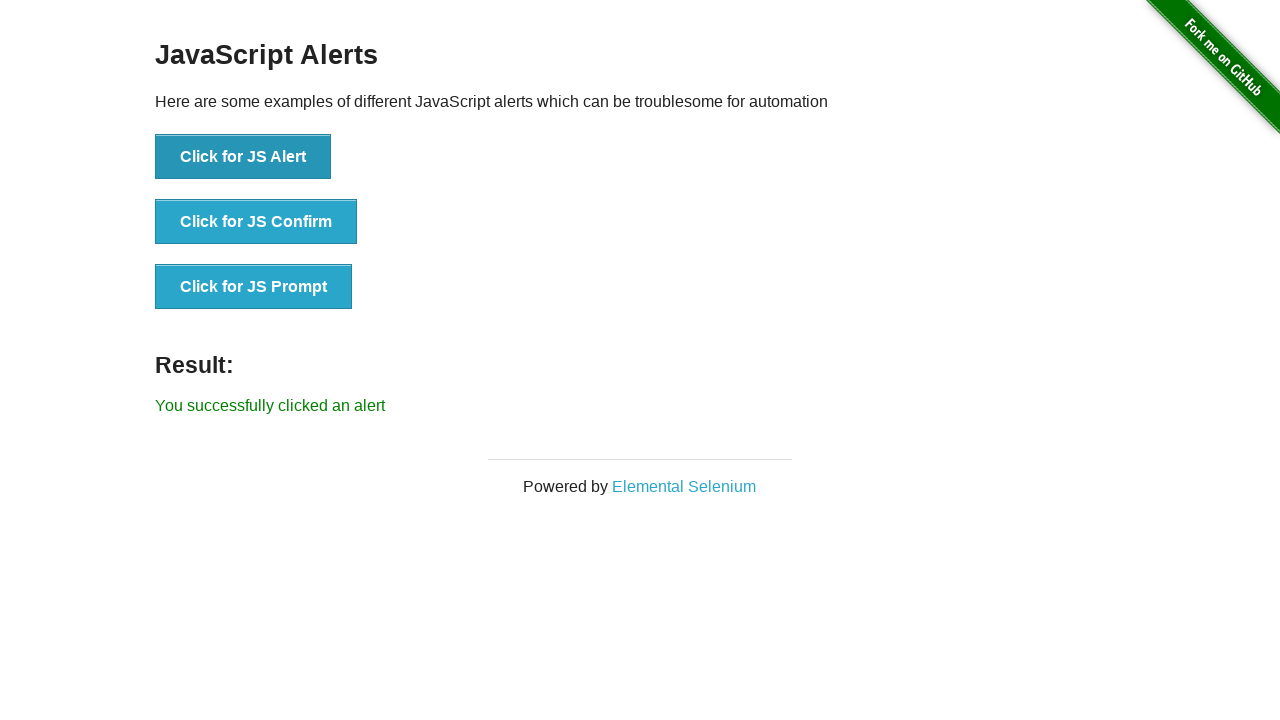

Alert was accepted and result message displayed
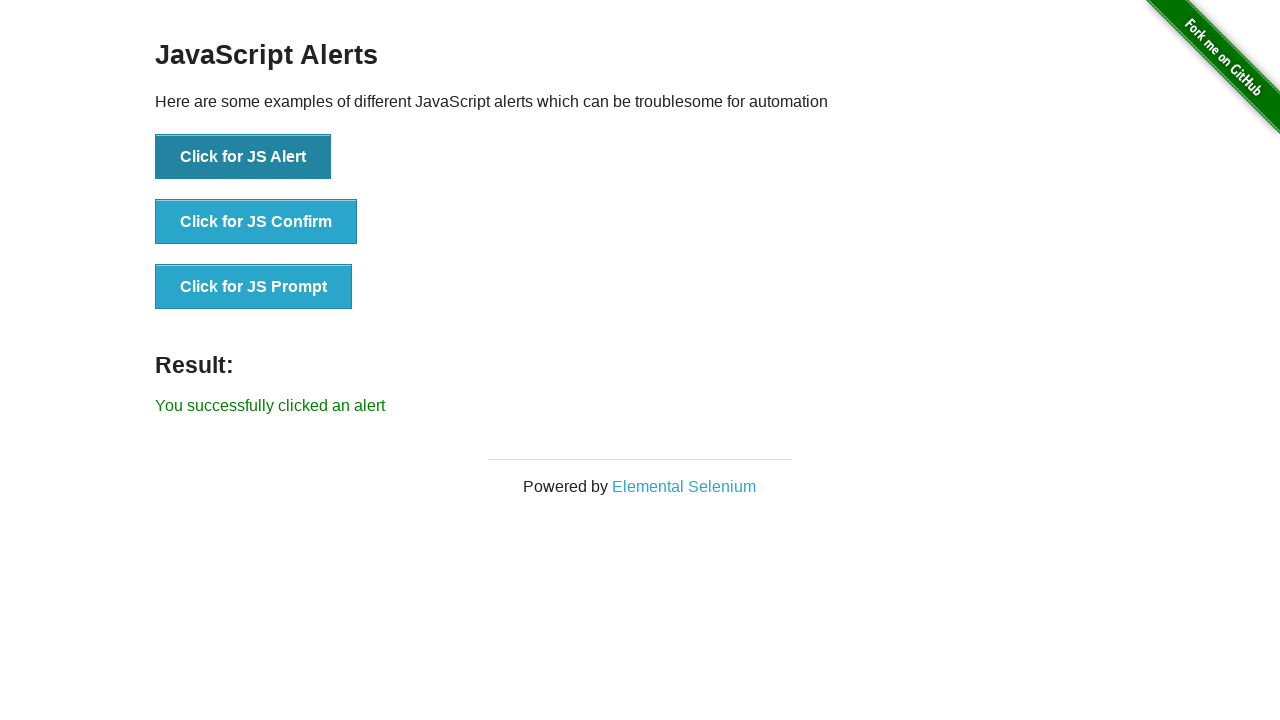

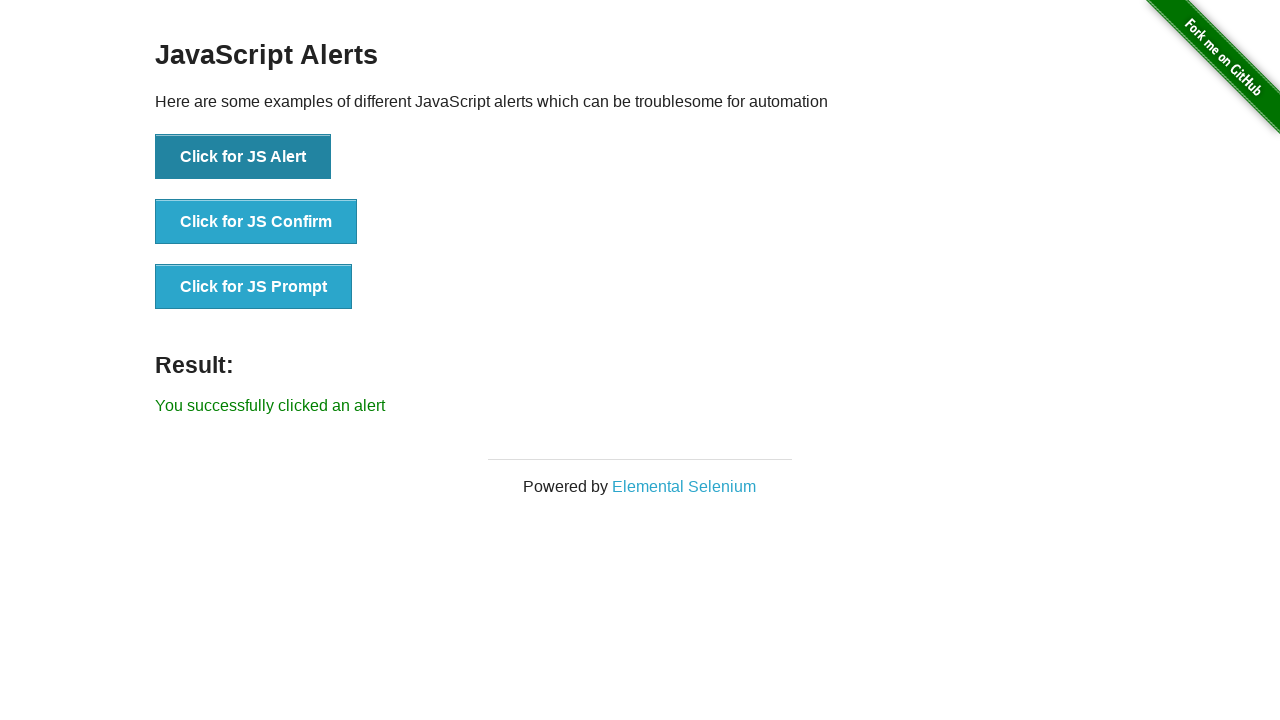